Tests drag and drop functionality on jQueryUI draggable demo by dragging an element to a new position within an iframe

Starting URL: https://jqueryui.com/draggable/

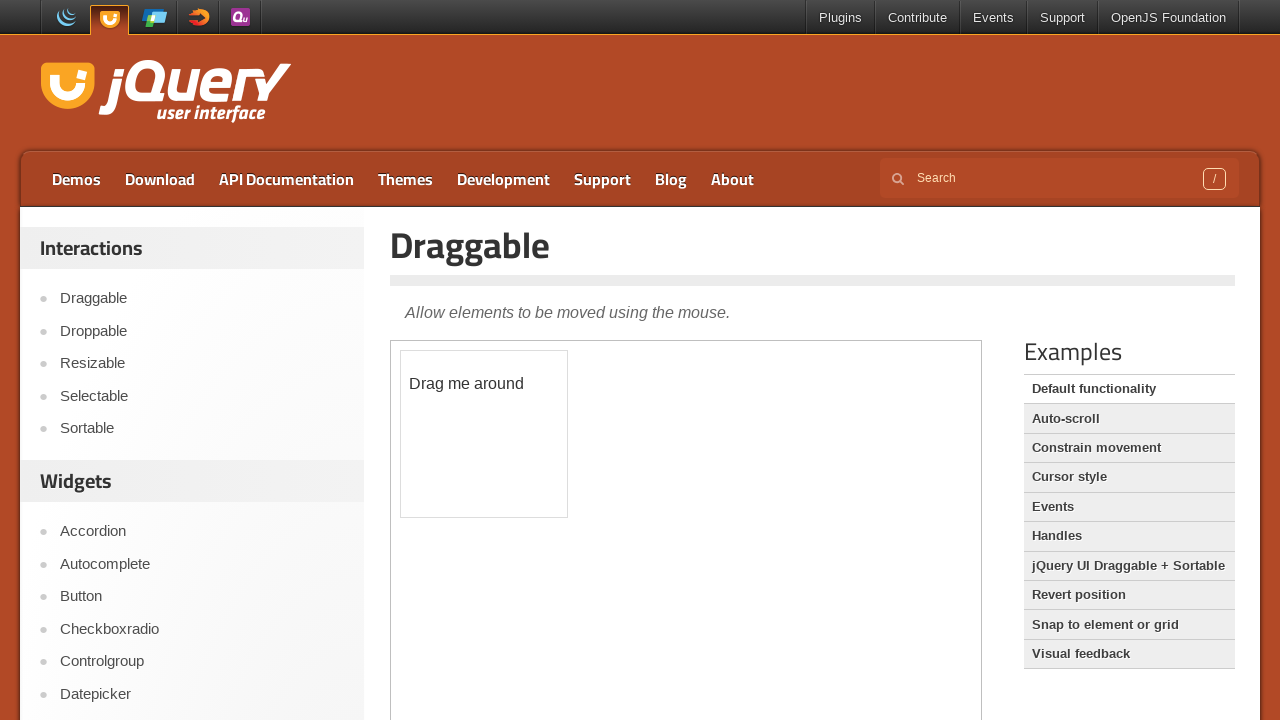

Located the demo-frame iframe
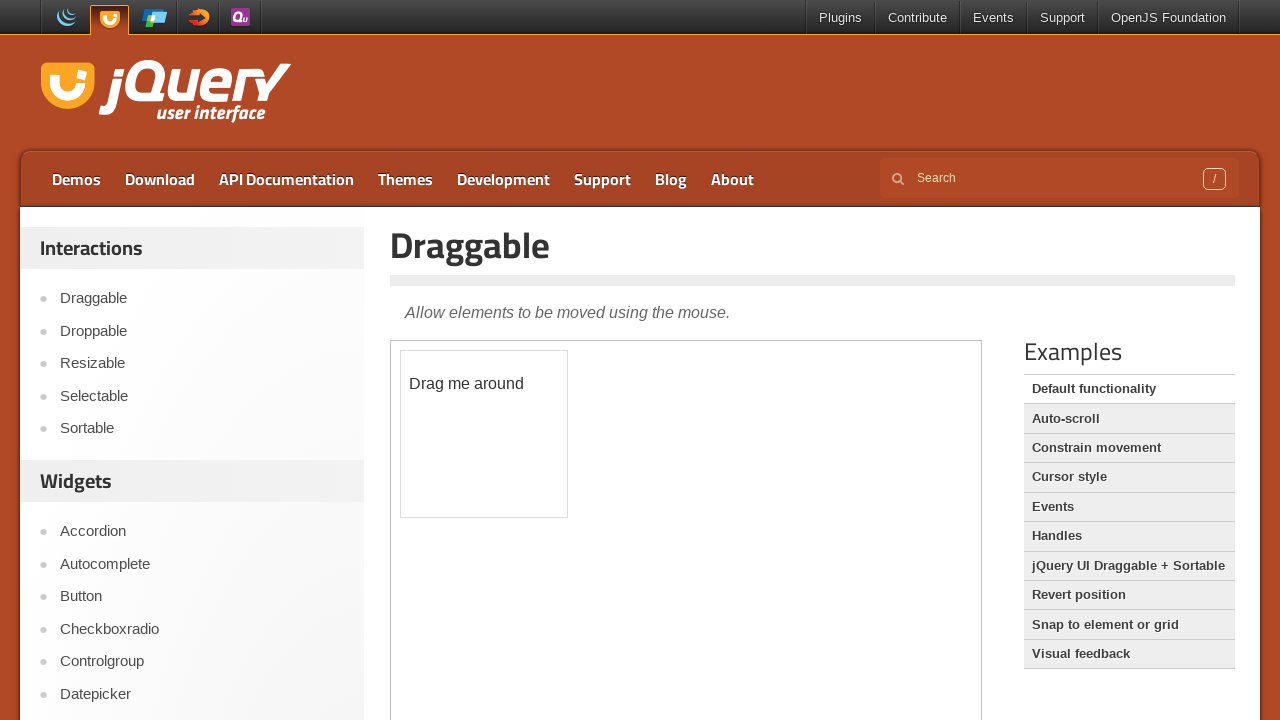

Located the draggable element by ID
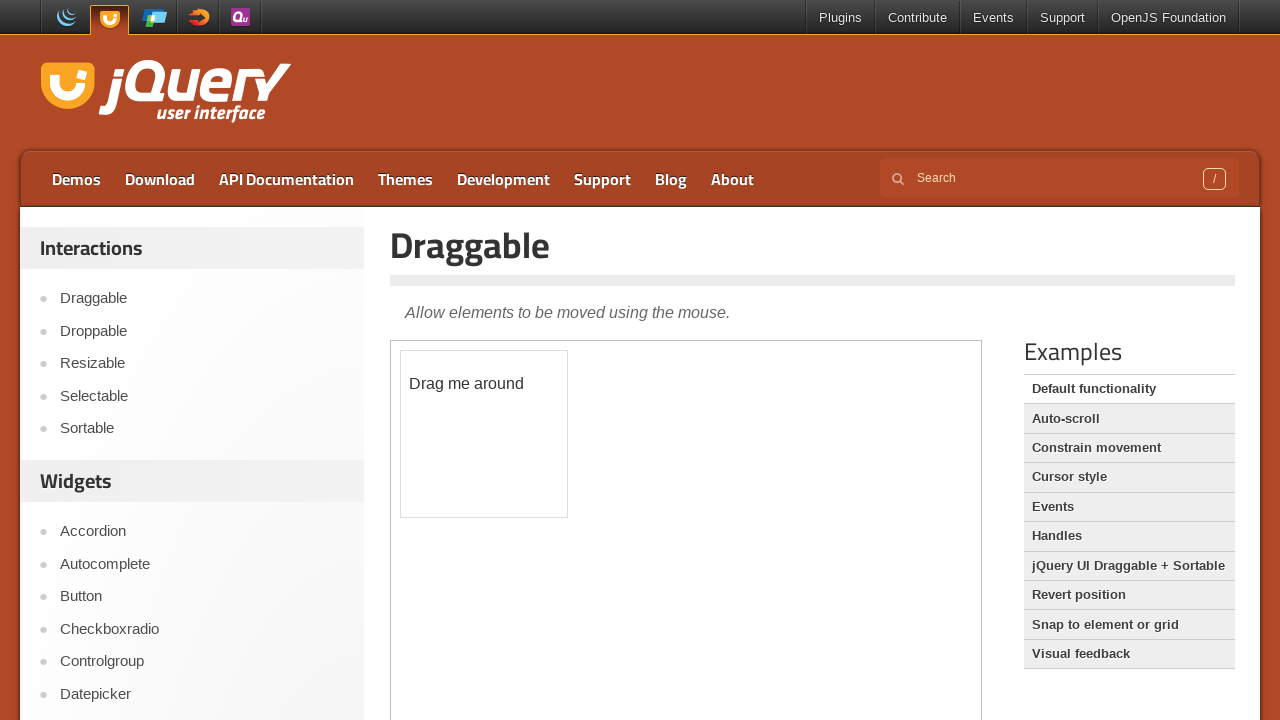

Draggable element became visible
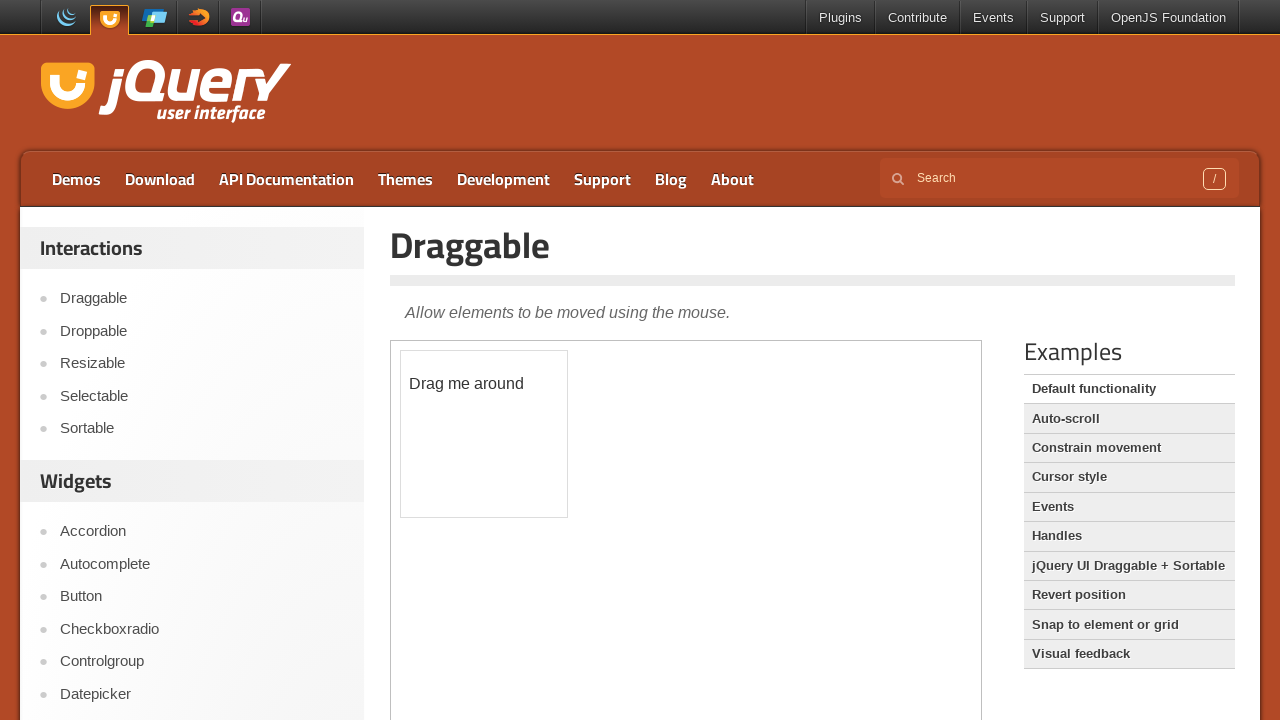

Dragged element to new position (offset by 100, 100) at (501, 451)
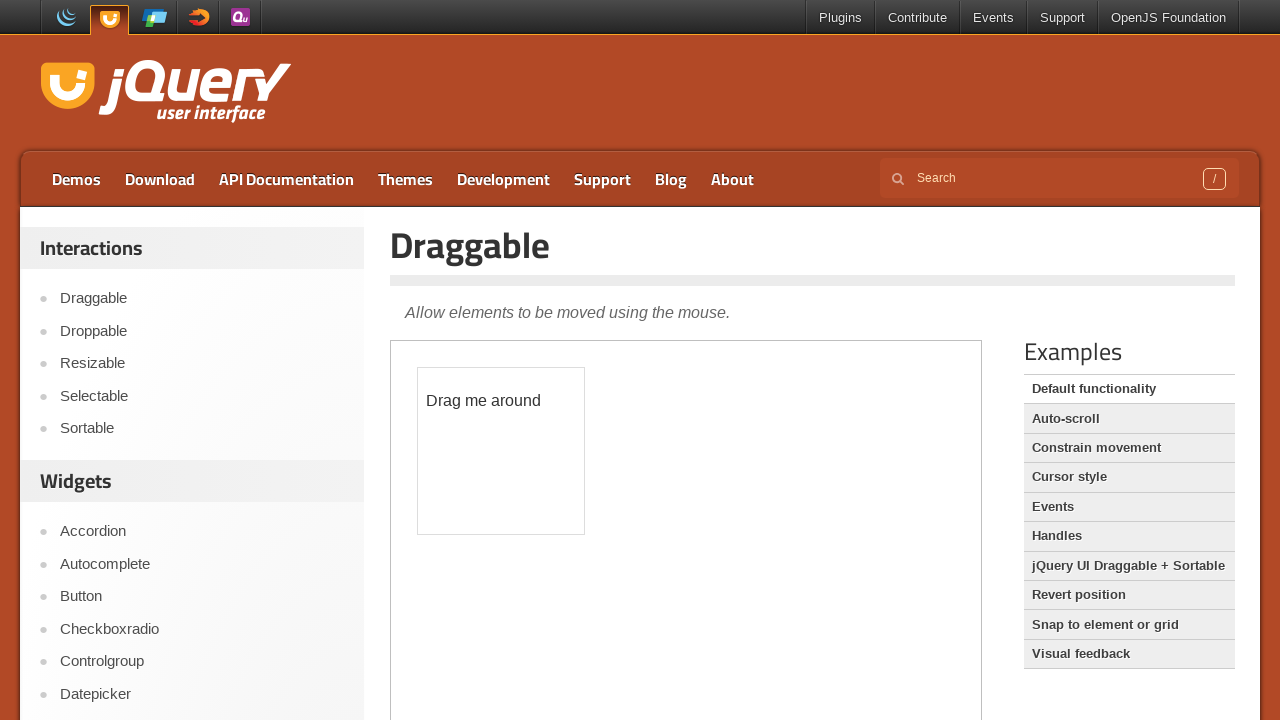

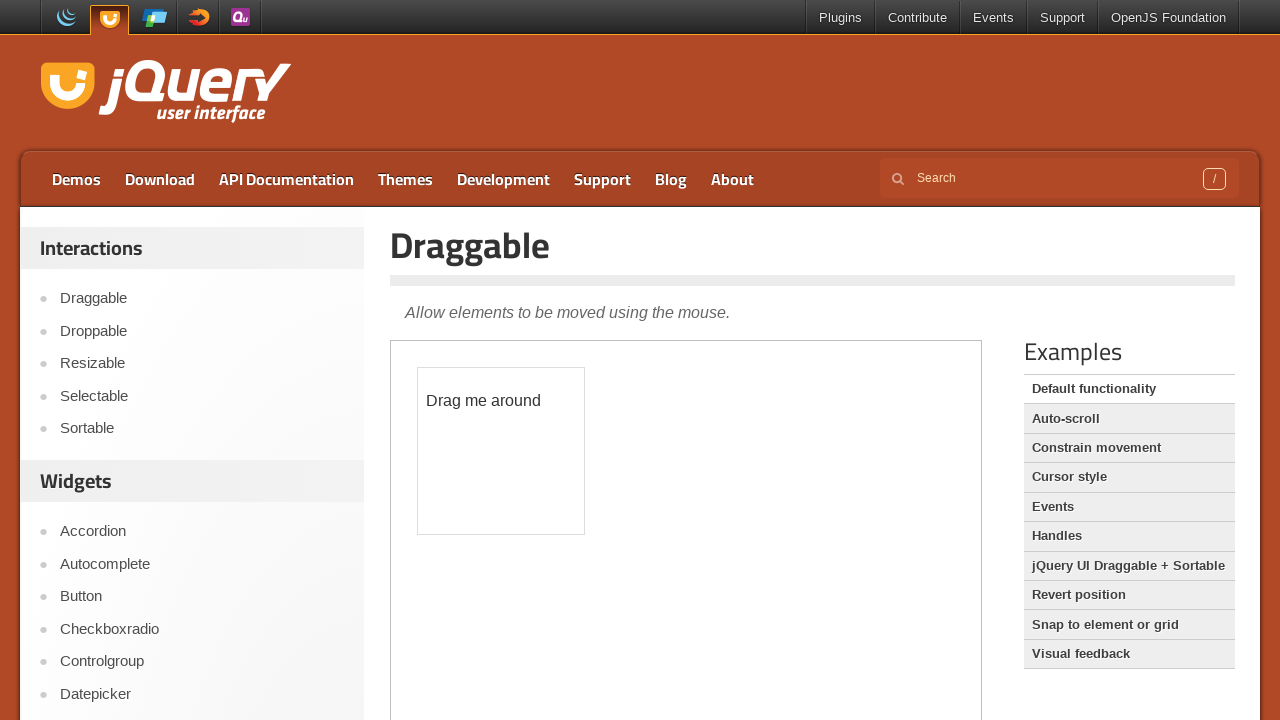